Navigates to the alerts demo page

Starting URL: https://demoqa.com/alerts

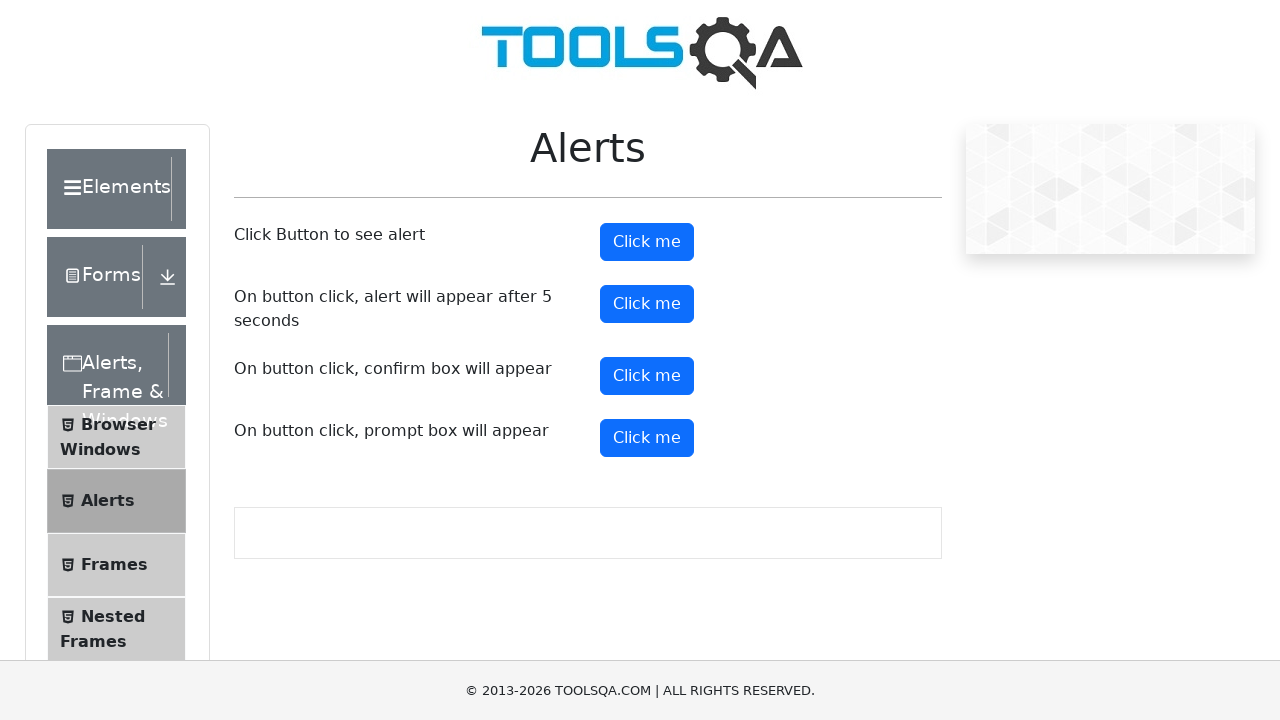

Navigated to alerts demo page at https://demoqa.com/alerts
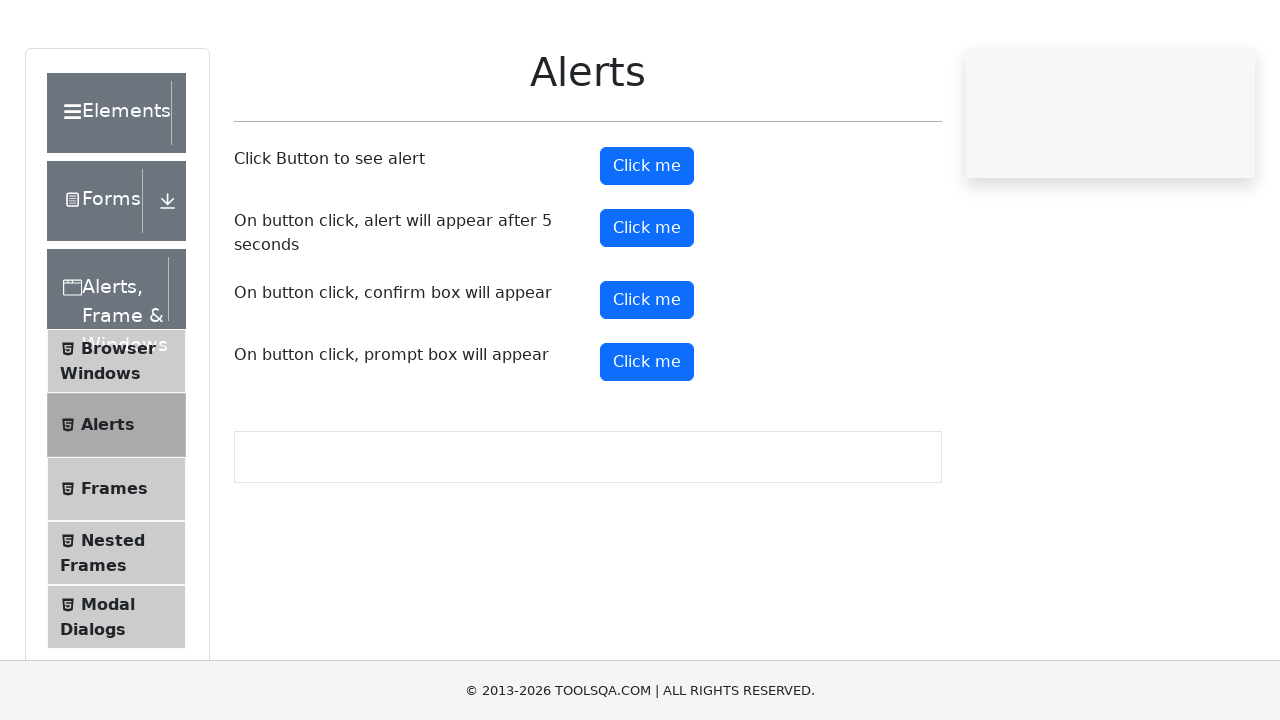

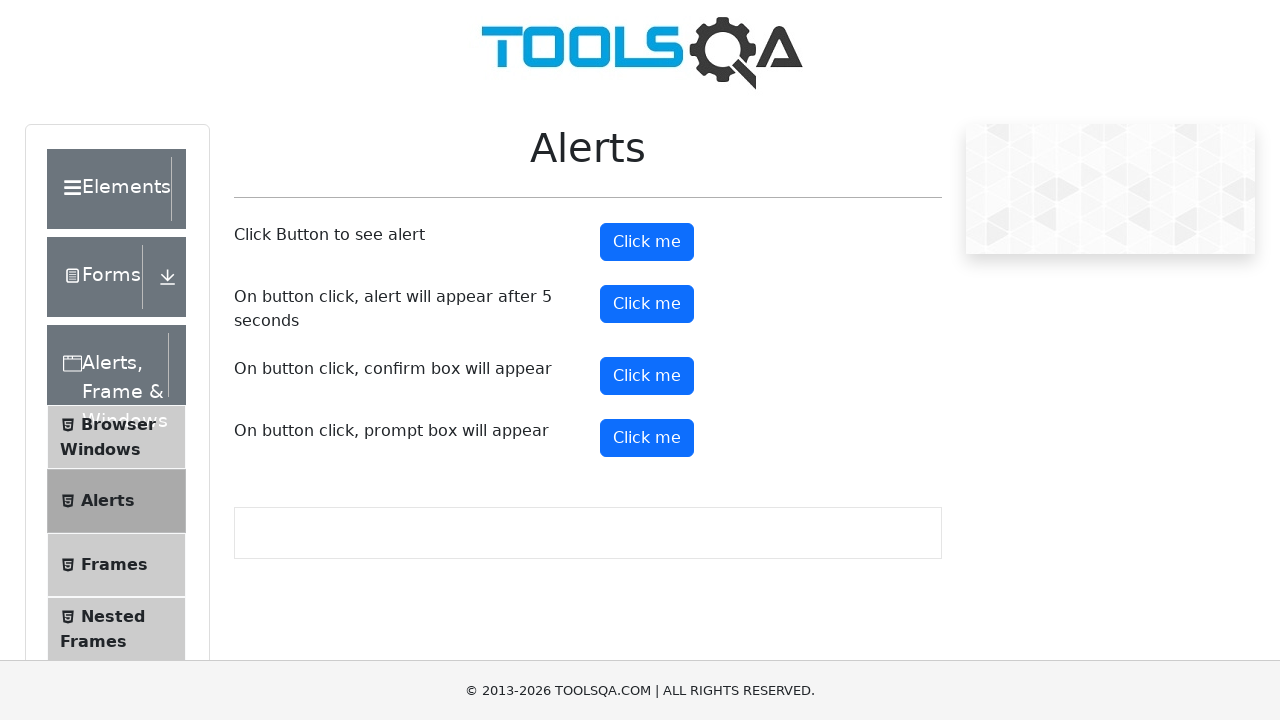